Tests the autosuggest/autocomplete dropdown functionality by typing "ind" and selecting an option using keyboard navigation

Starting URL: https://rahulshettyacademy.com/dropdownsPractise/

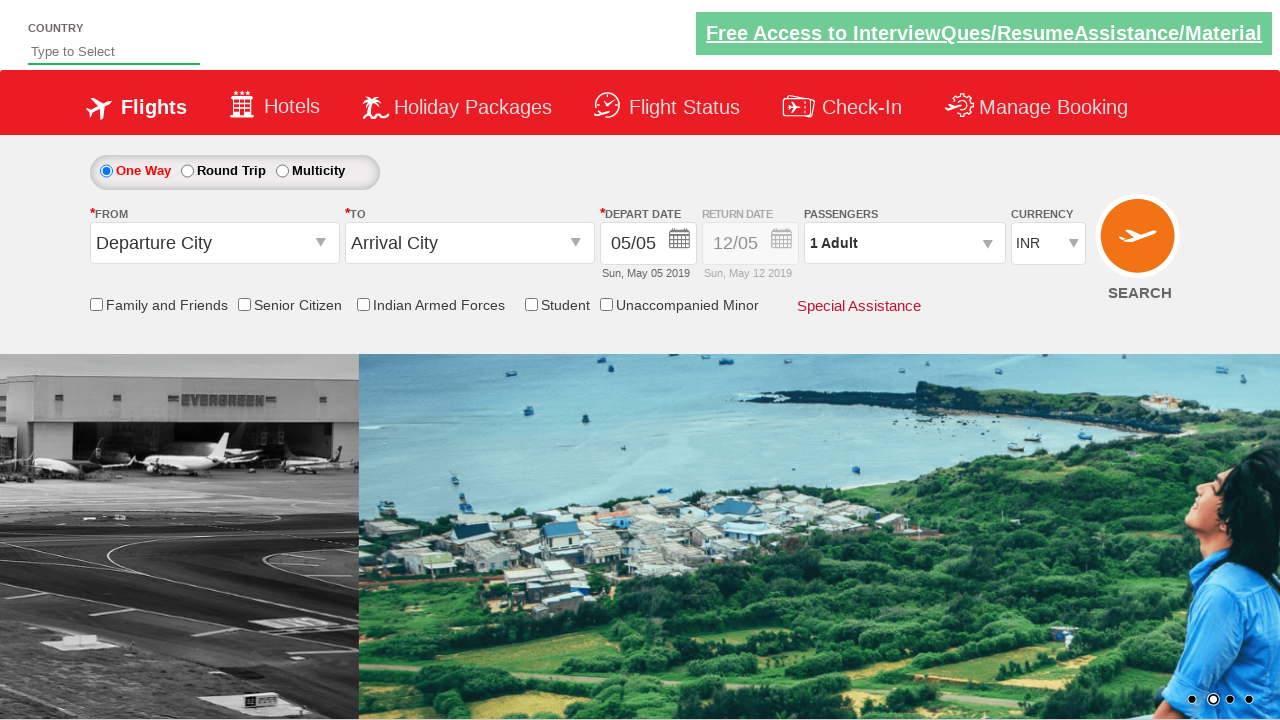

Clicked on autosuggest field to focus it at (114, 52) on #autosuggest
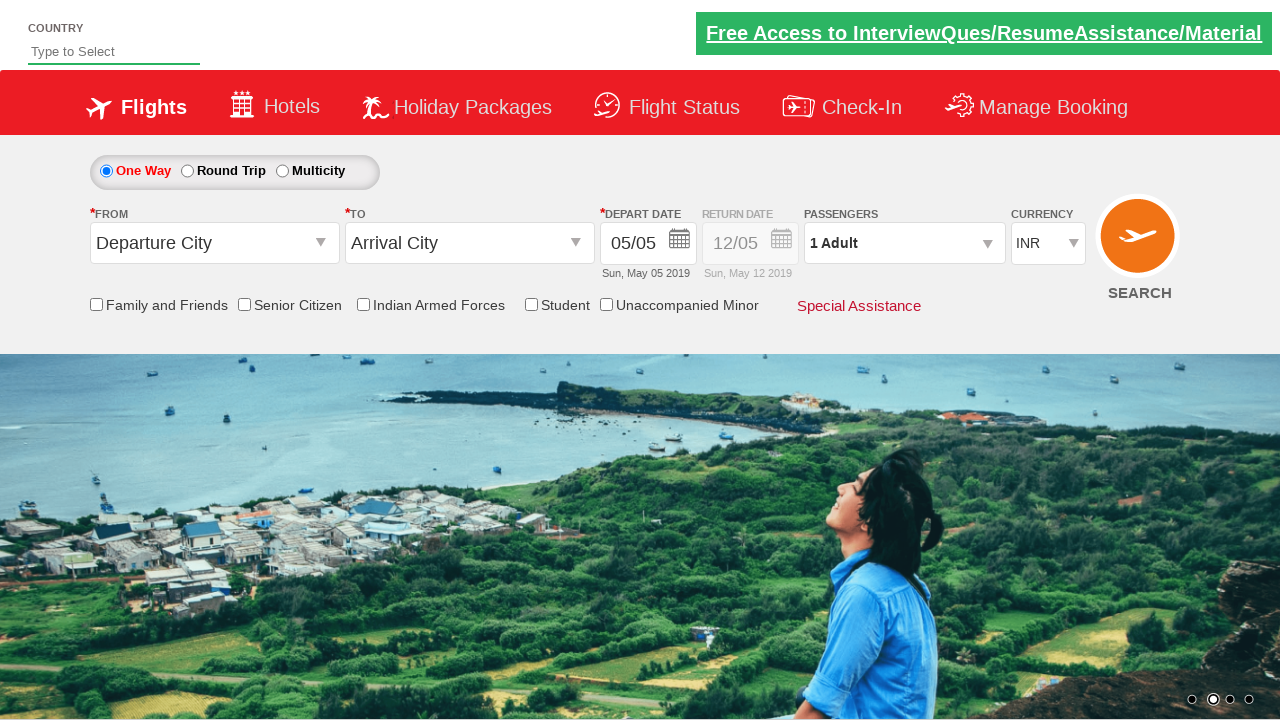

Typed 'ind' in autosuggest field to trigger AJAX dropdown on #autosuggest
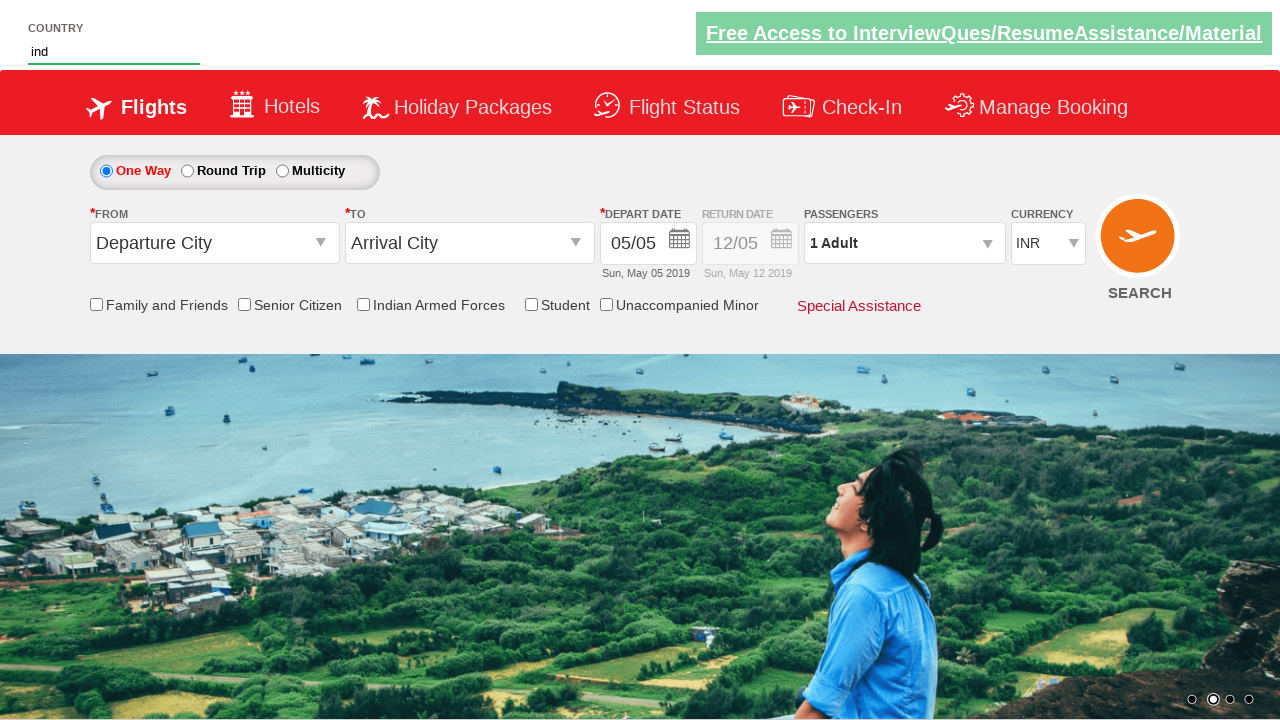

Waited 5 seconds for AJAX suggestions to load
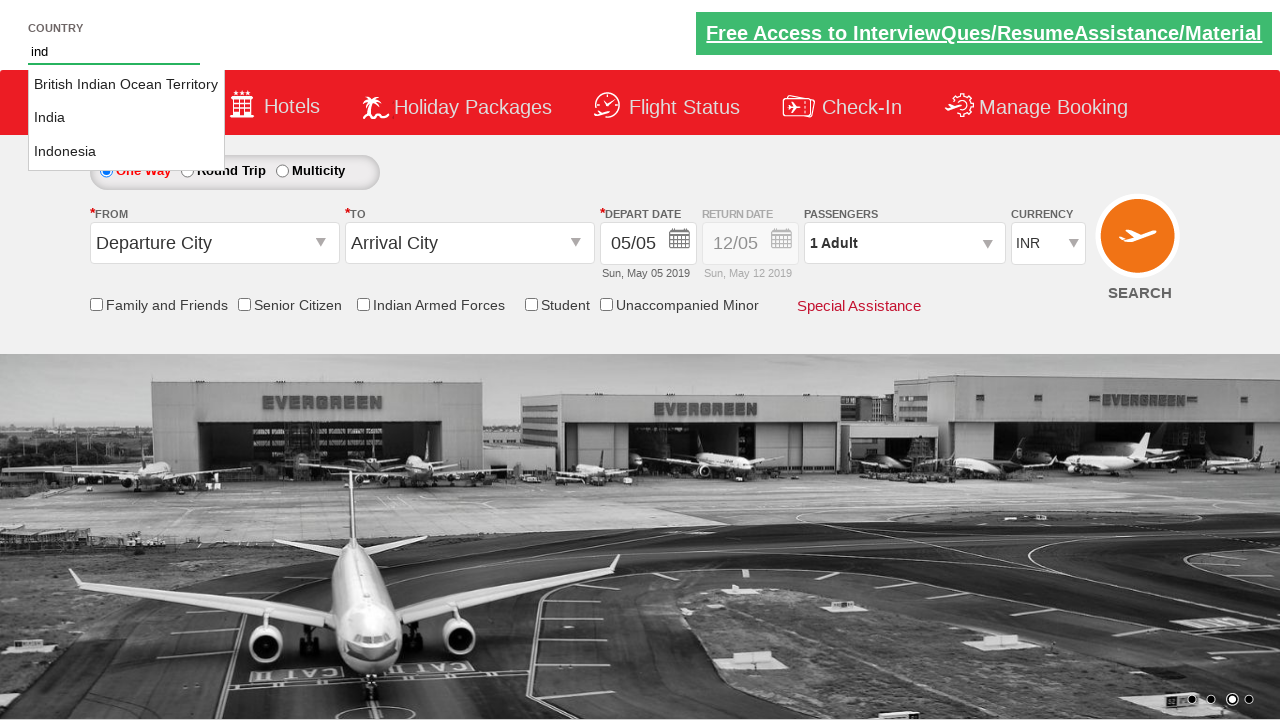

Pressed ArrowDown key to navigate to first suggestion
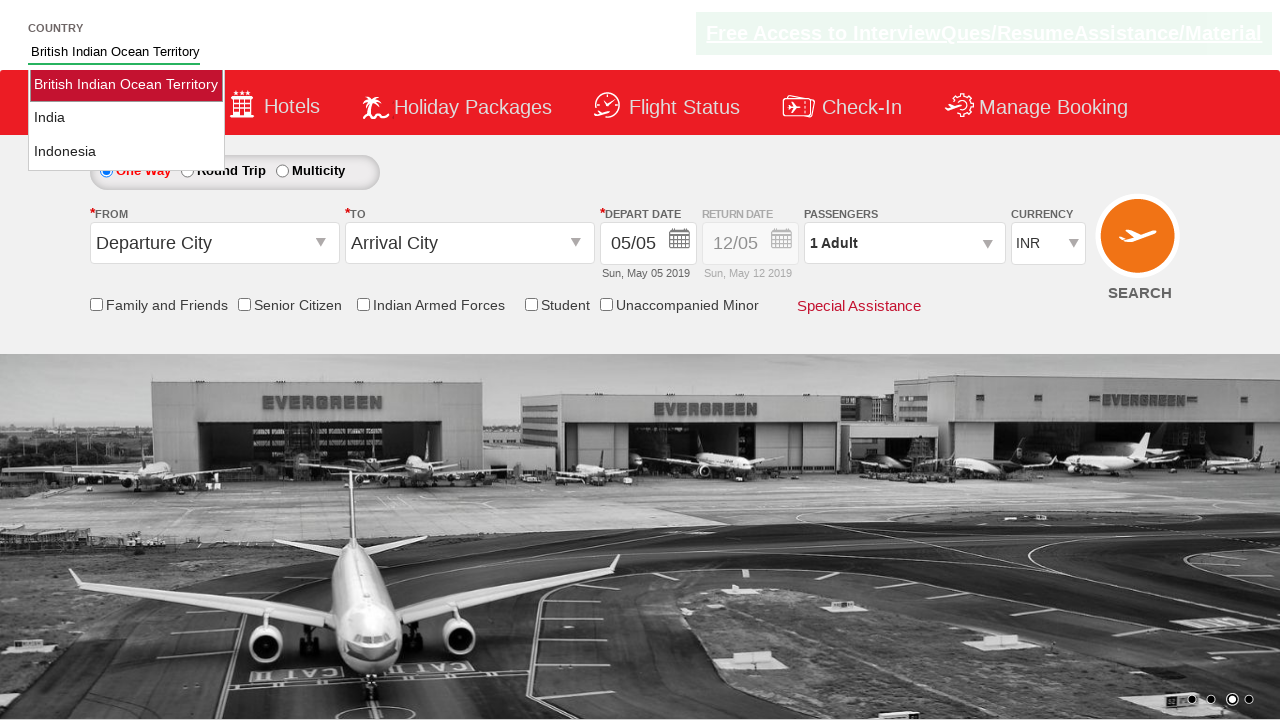

Pressed ArrowDown key again to navigate to second suggestion
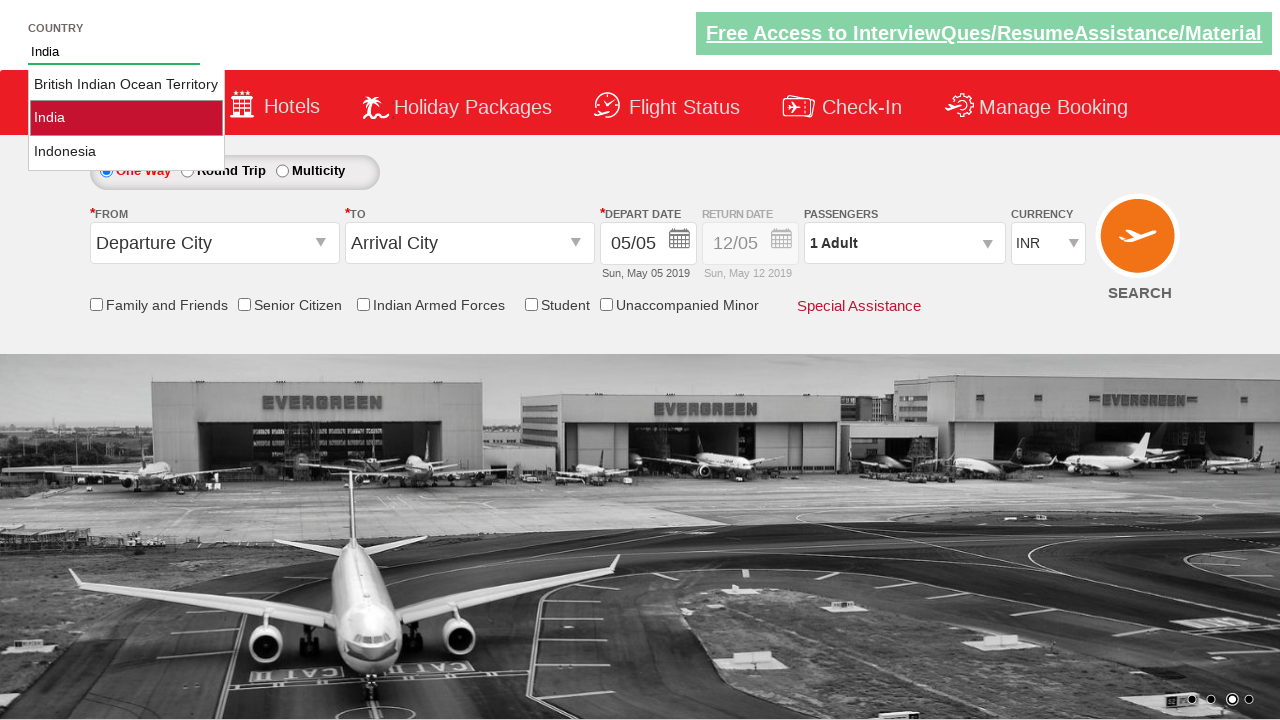

Pressed Enter to select the highlighted suggestion
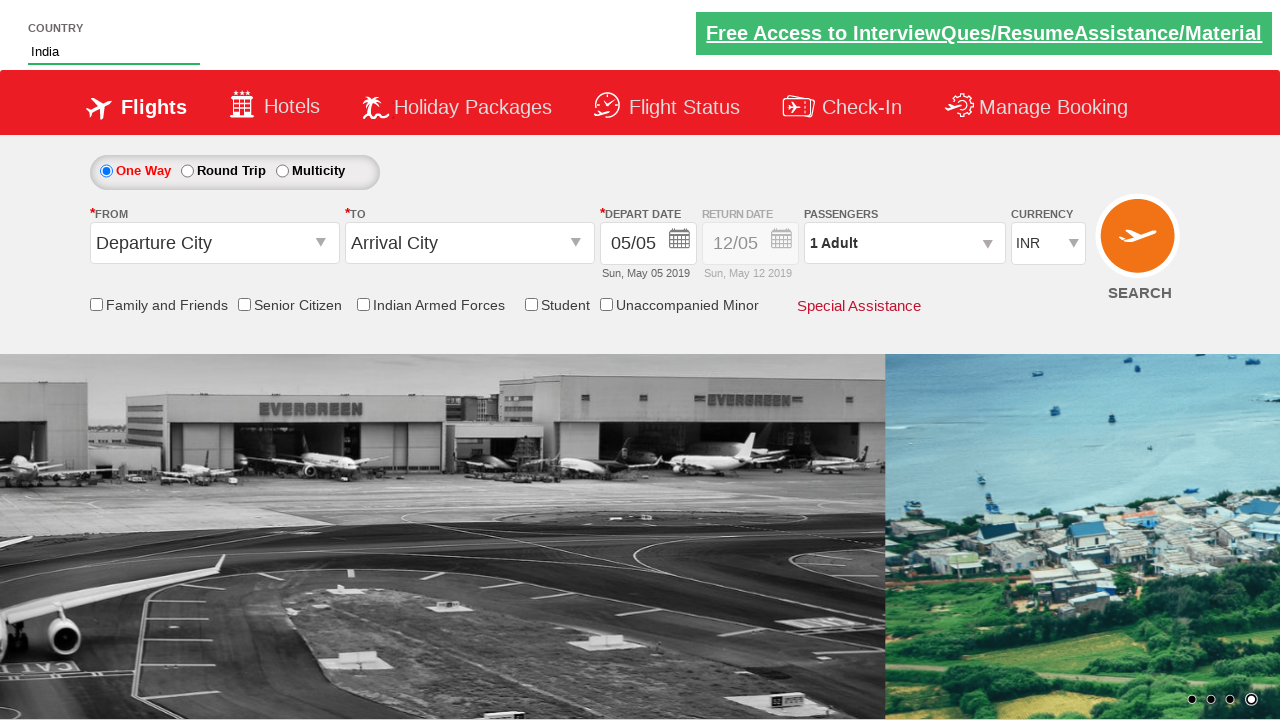

Retrieved selected value from autosuggest field: 'India'
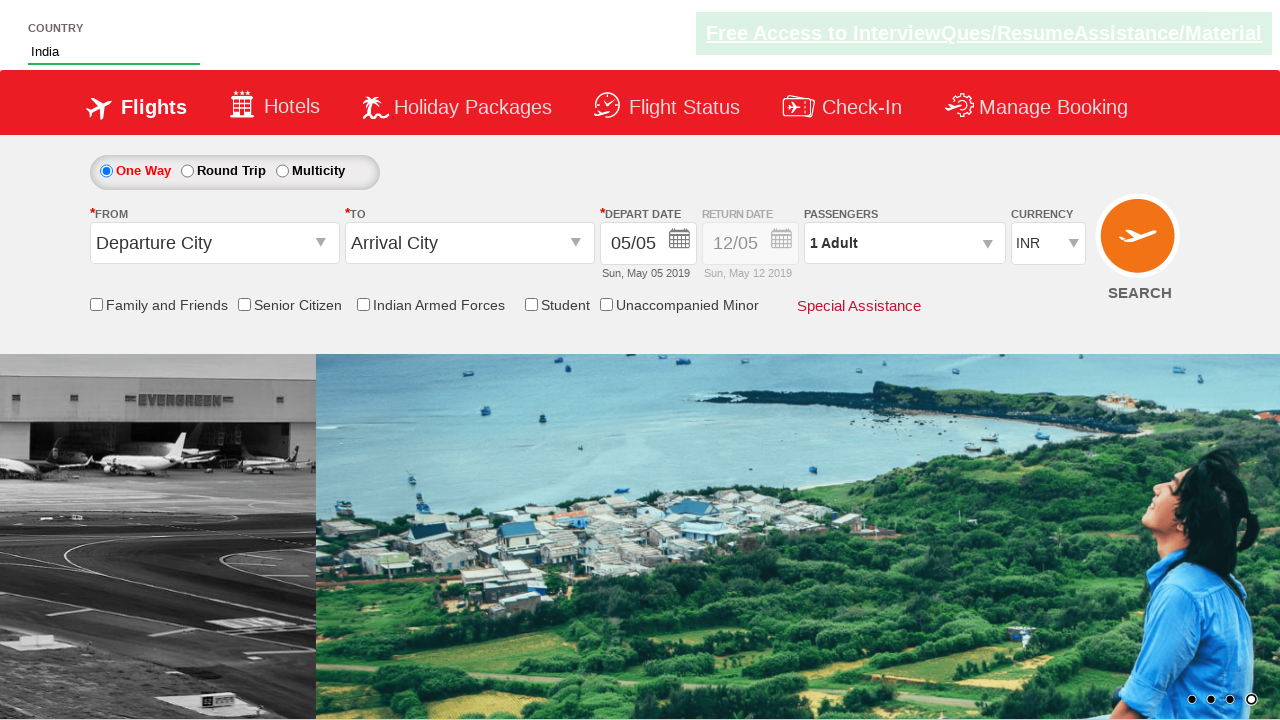

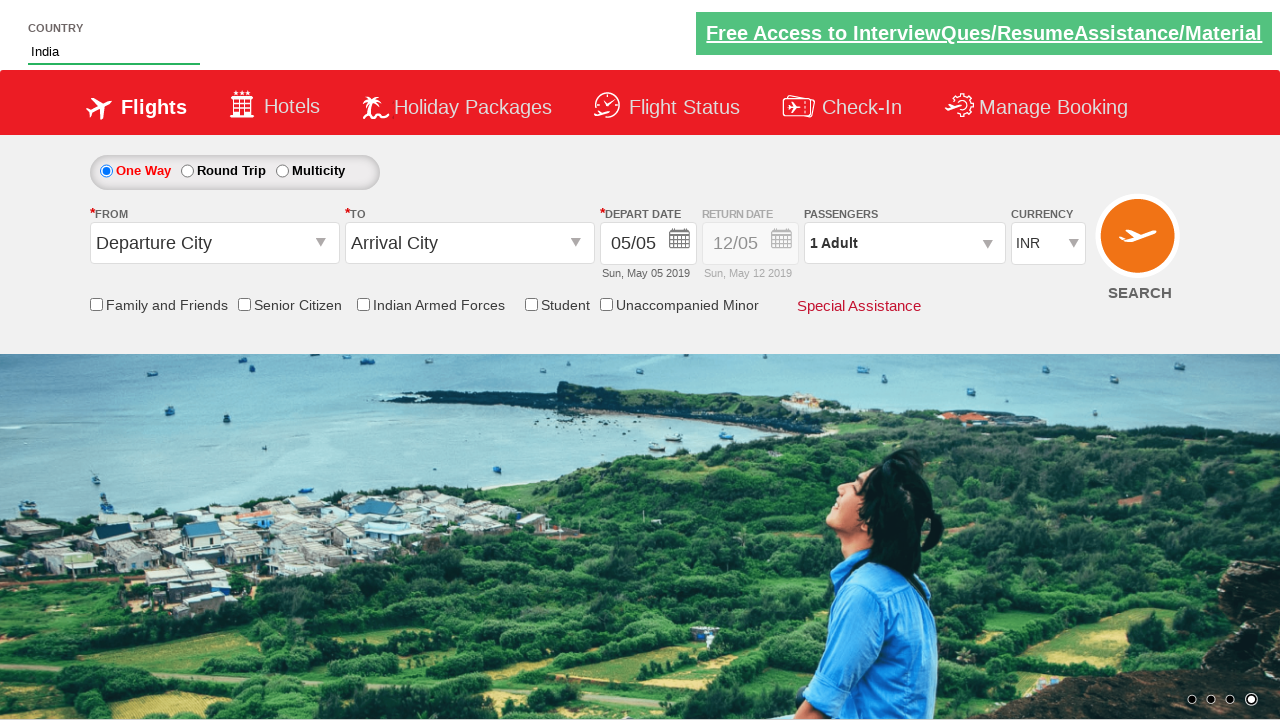